Tests dropdown functionality by selecting options using index, value, and visible text methods, then verifies the total number of options equals 3

Starting URL: https://the-internet.herokuapp.com/dropdown

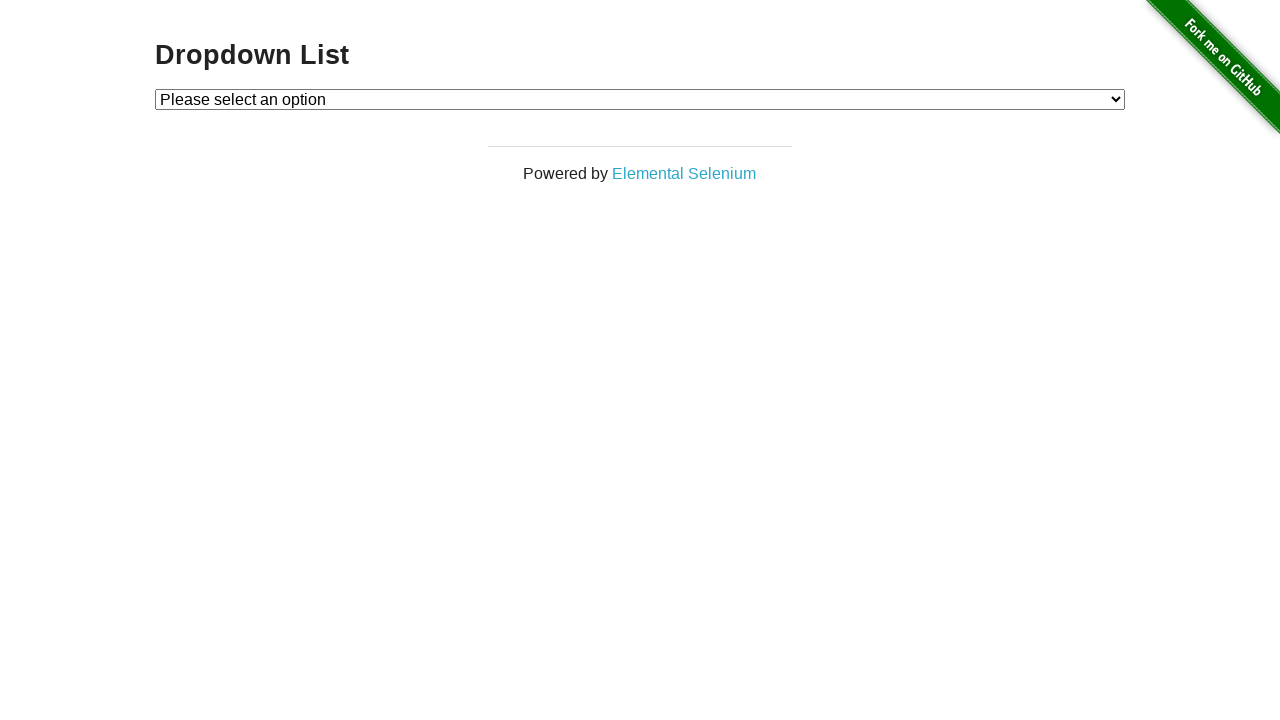

Selected Option 1 using index method on #dropdown
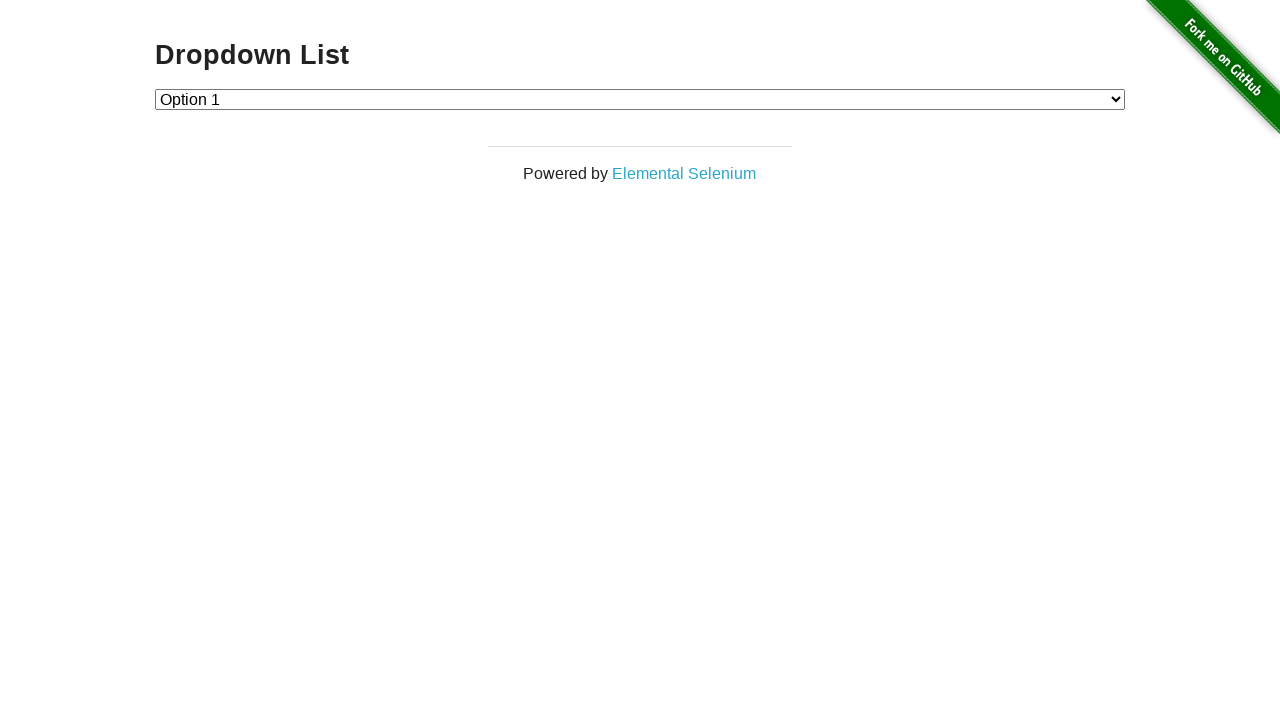

Verified Option 1 is selected: Option 1
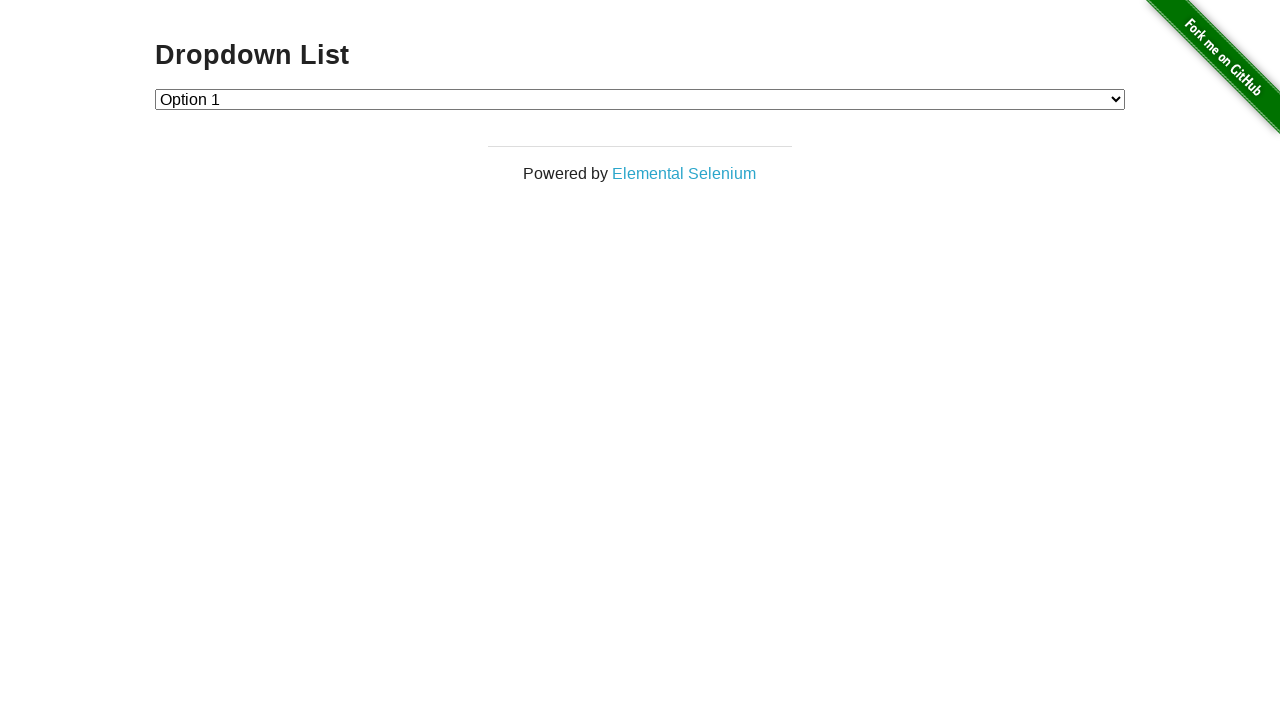

Selected Option 2 using value method on #dropdown
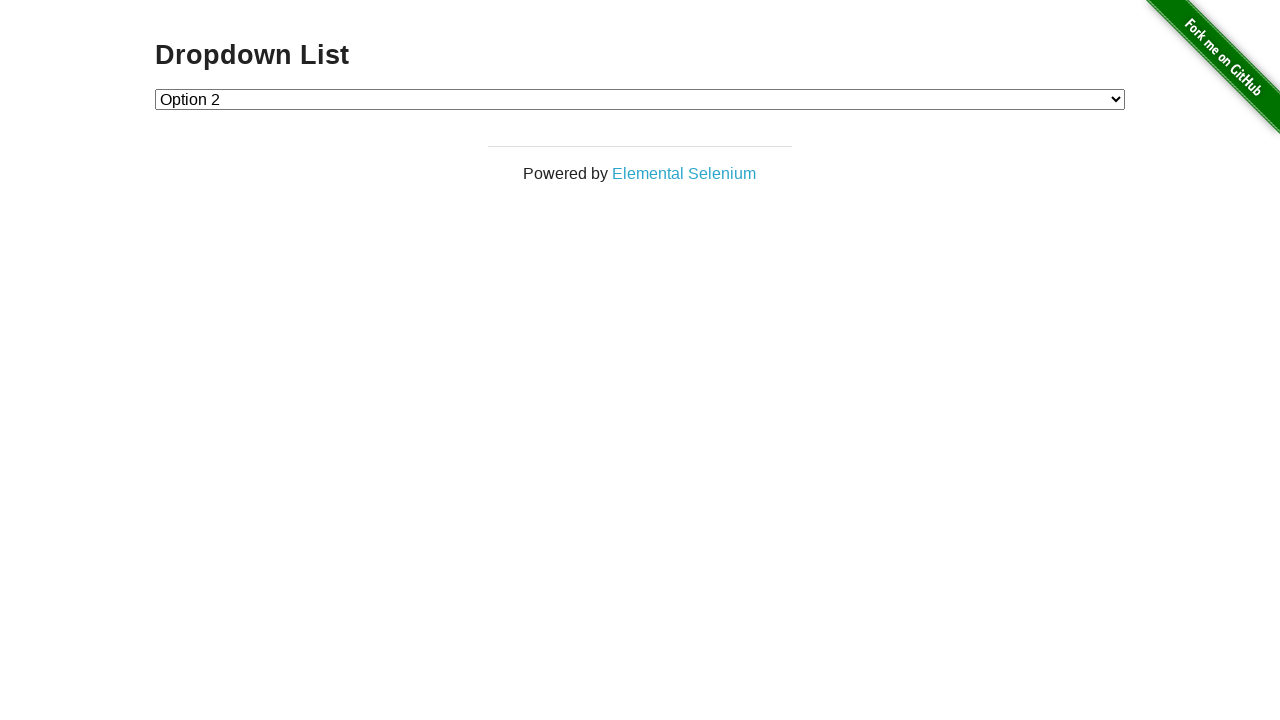

Verified Option 2 is selected: Option 2
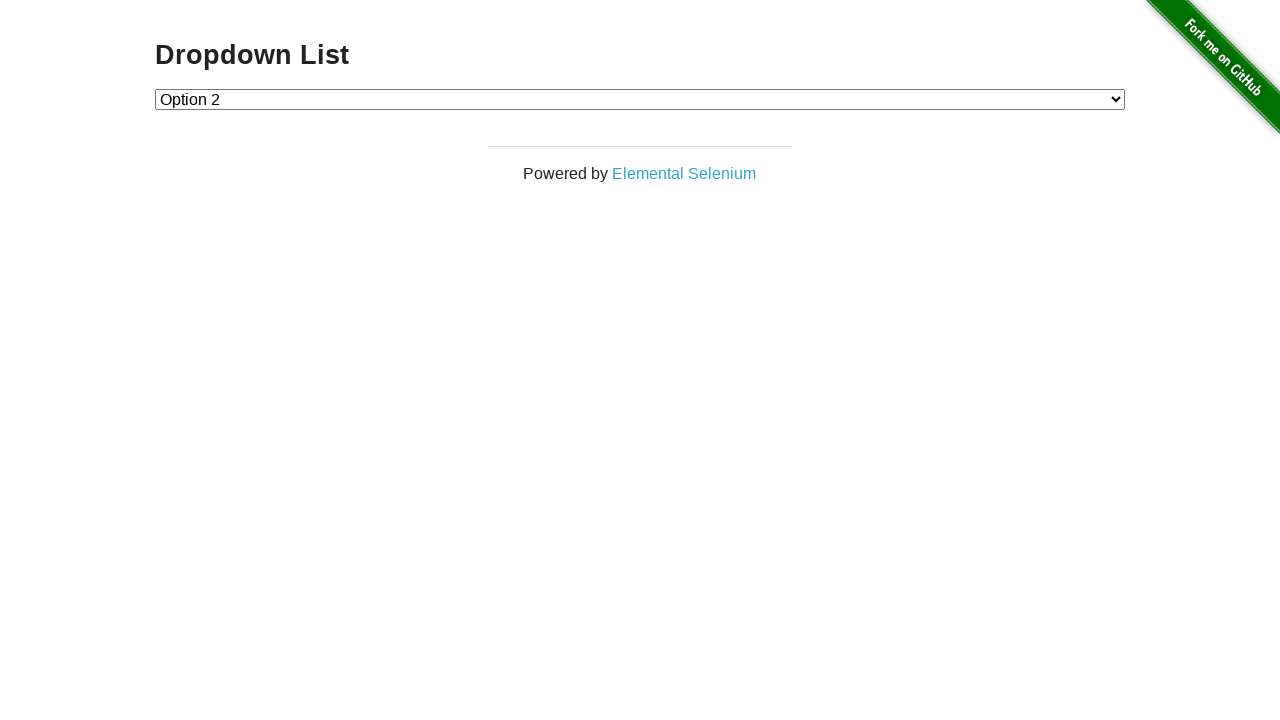

Selected Option 1 using label (visible text) method on #dropdown
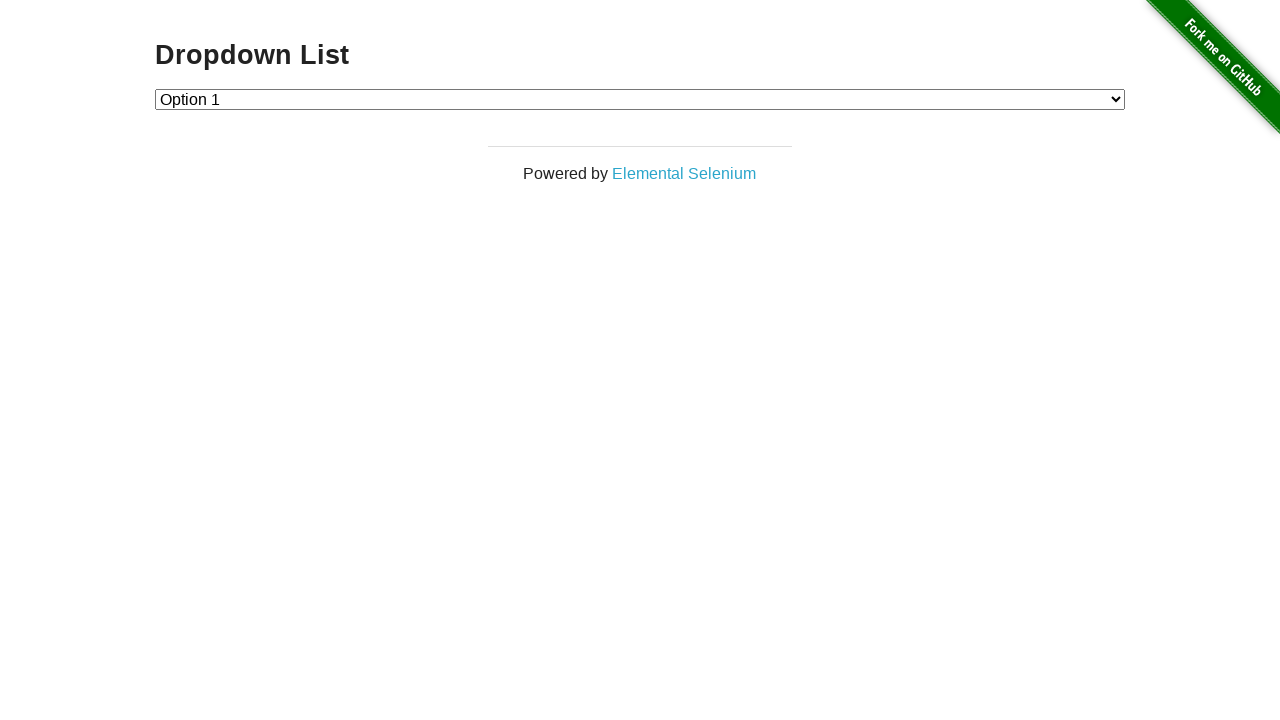

Verified Option 1 is selected: Option 1
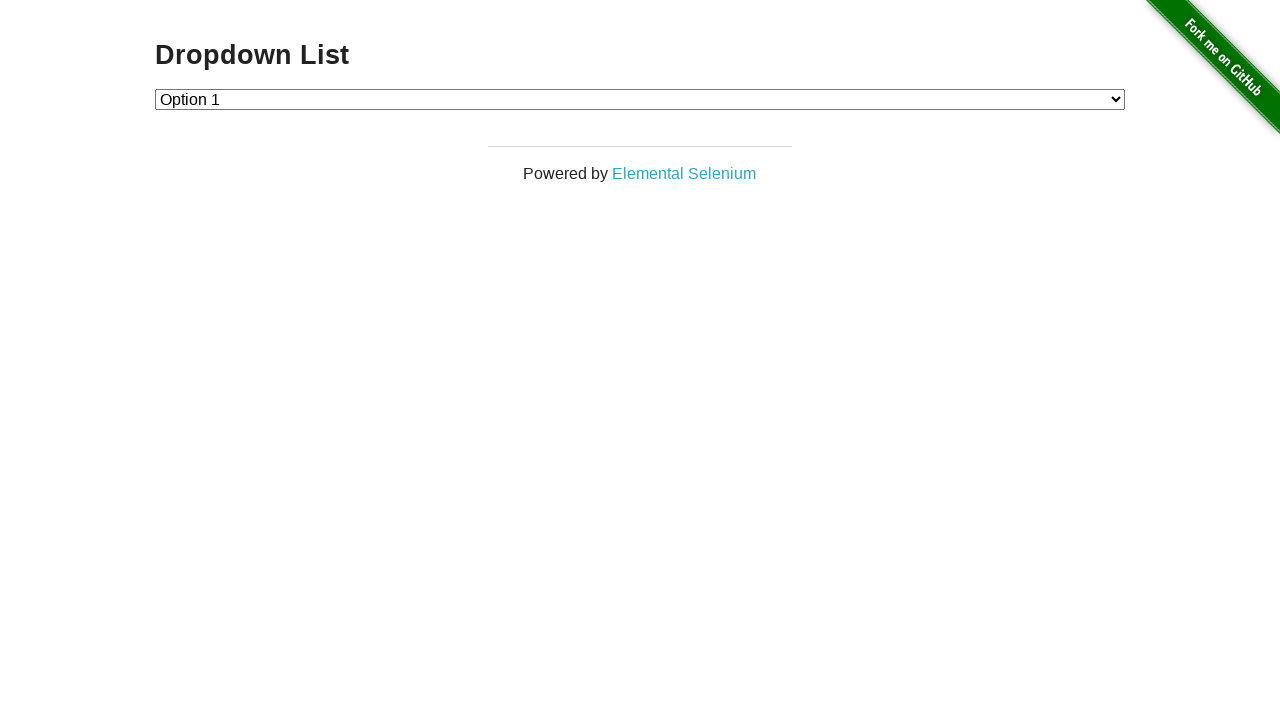

Retrieved all dropdown options
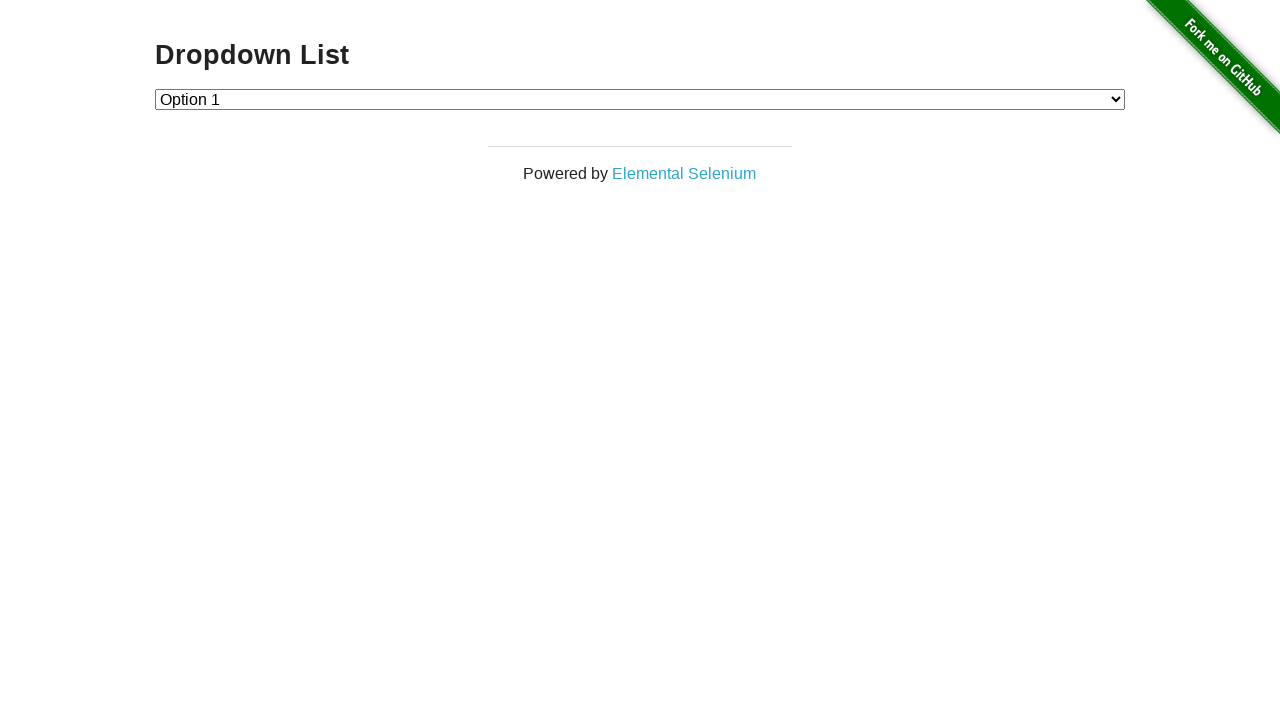

Verified total number of dropdown options equals 3
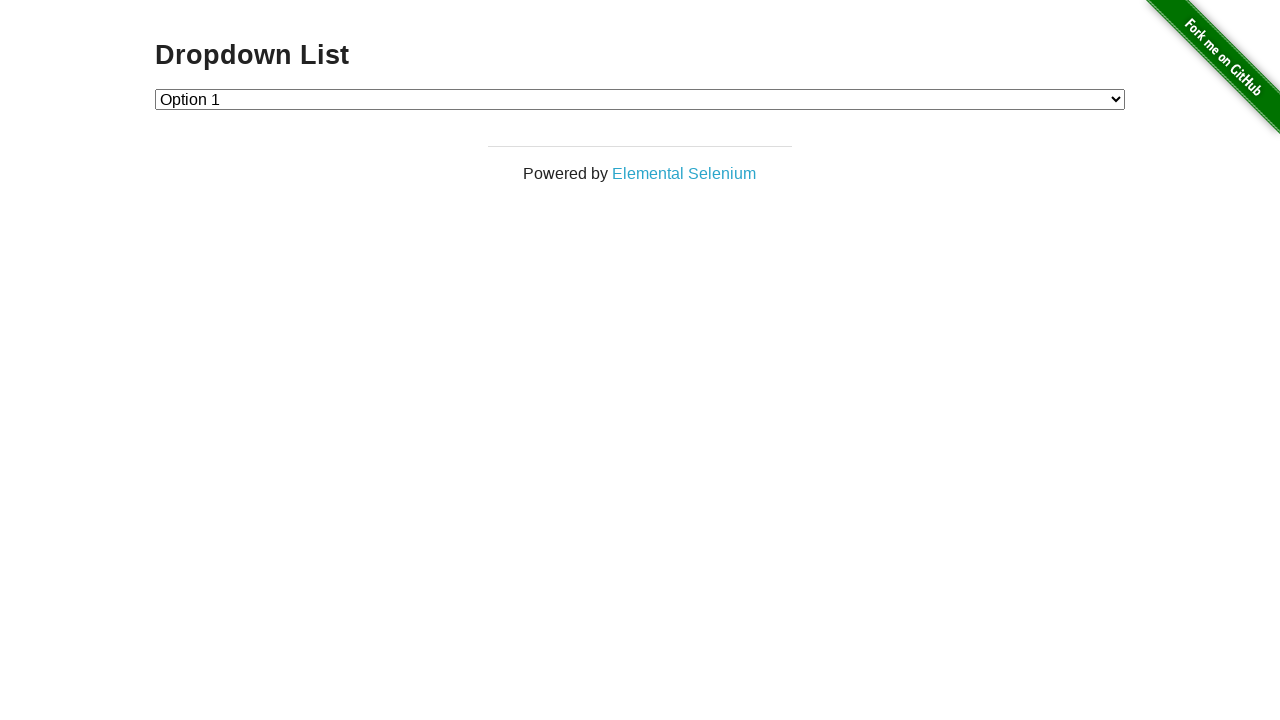

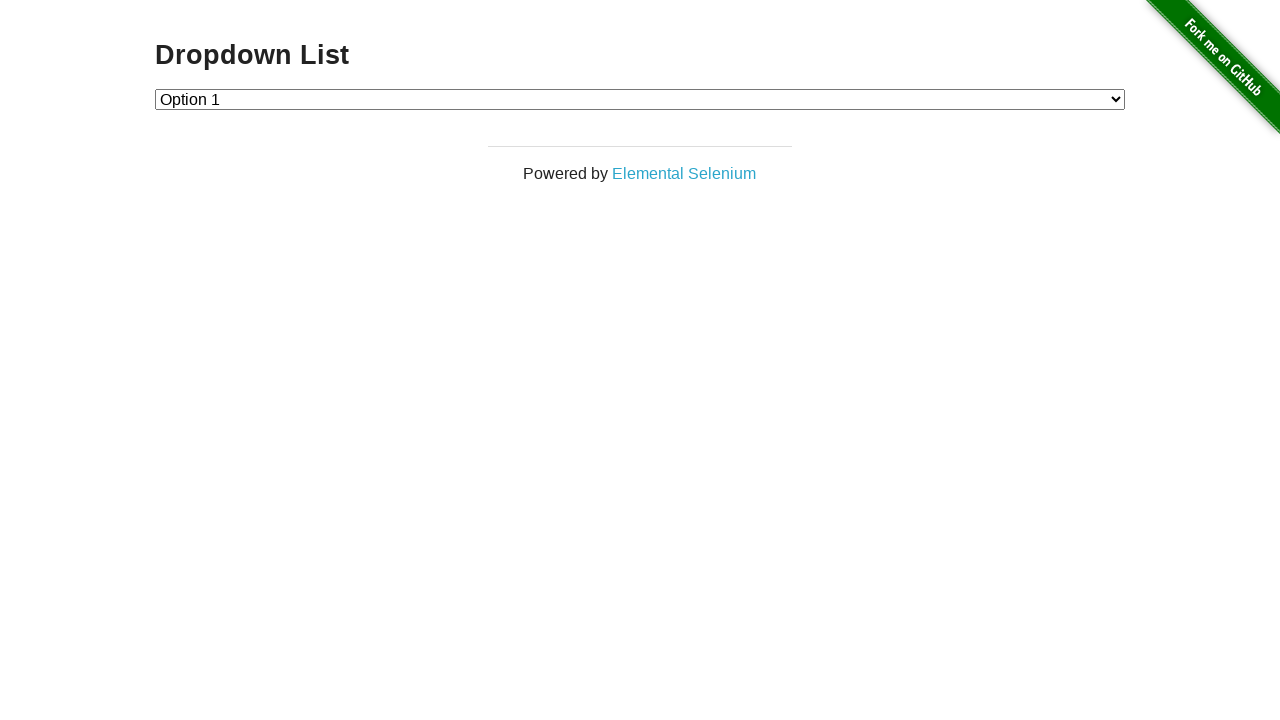